Tests iframe switching functionality by navigating to W3Schools tryit editor, switching through nested iframes using different methods (locator and index), and clicking on an iframe element.

Starting URL: https://www.w3schools.com/howto/tryit.asp?filename=tryhow_js_element_iframe

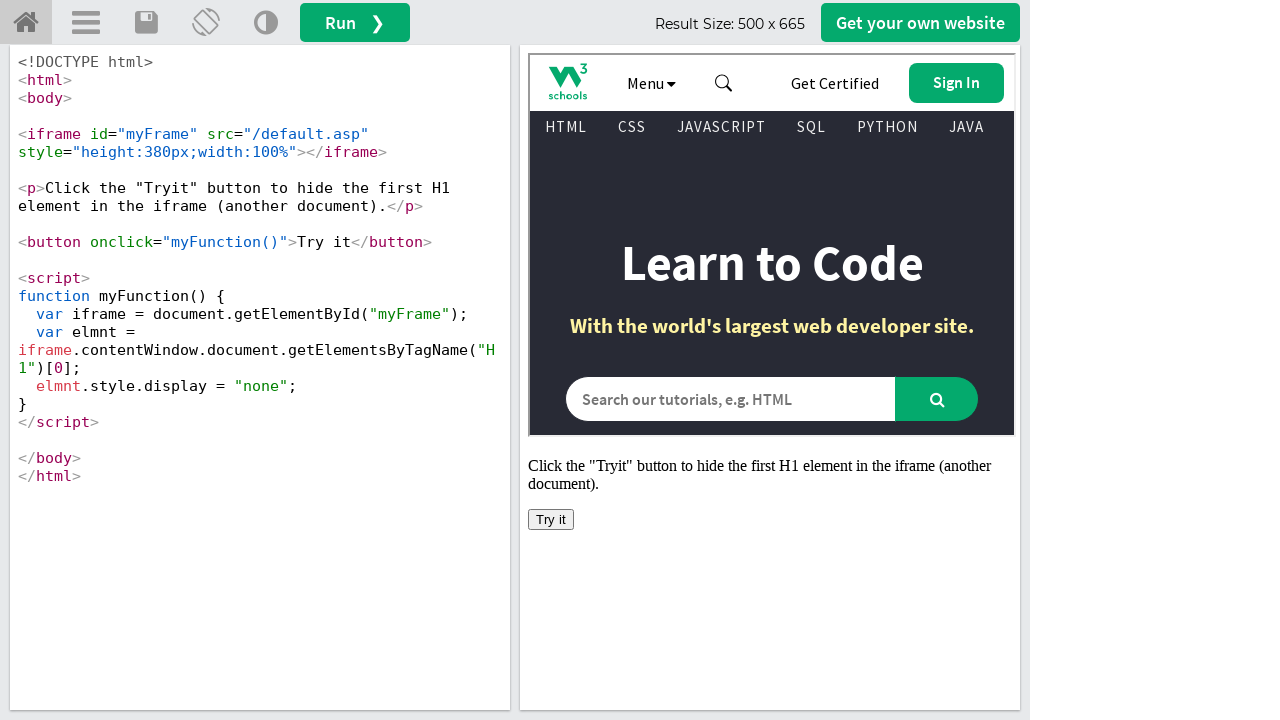

Waited for outer iframe (iframeResult) to be available
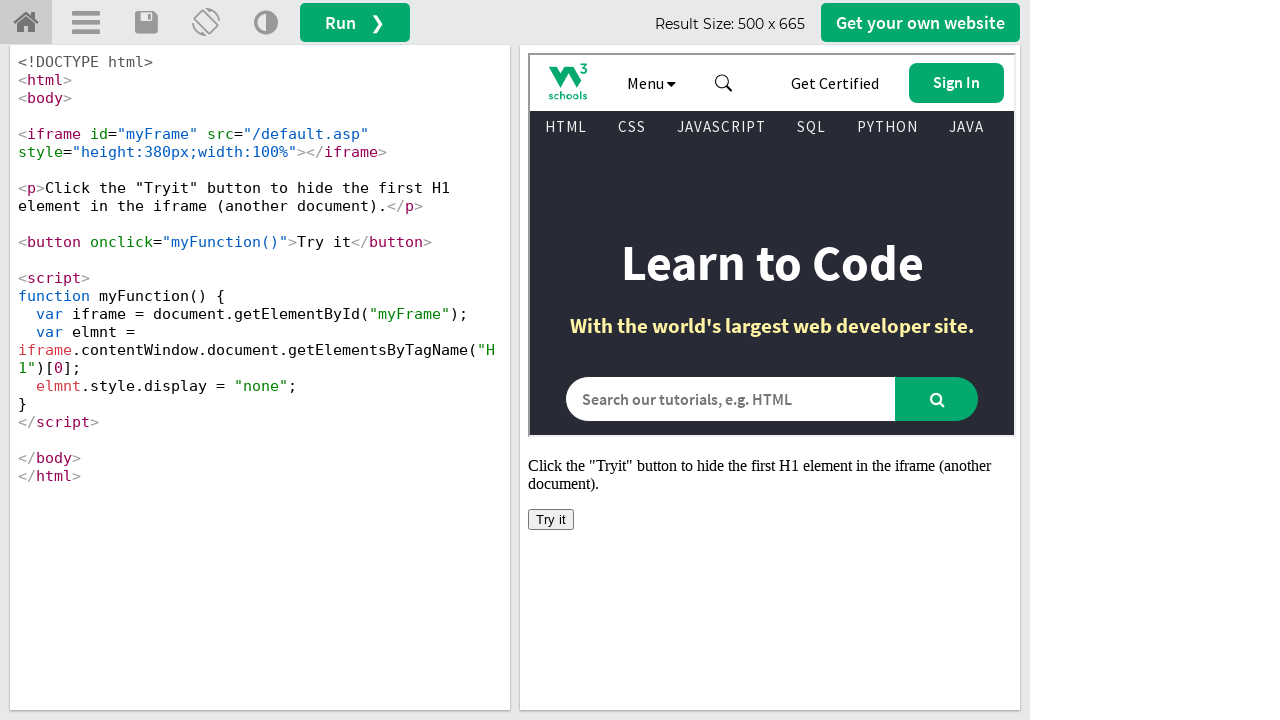

Located outer iframe (iframeResult) using frame_locator
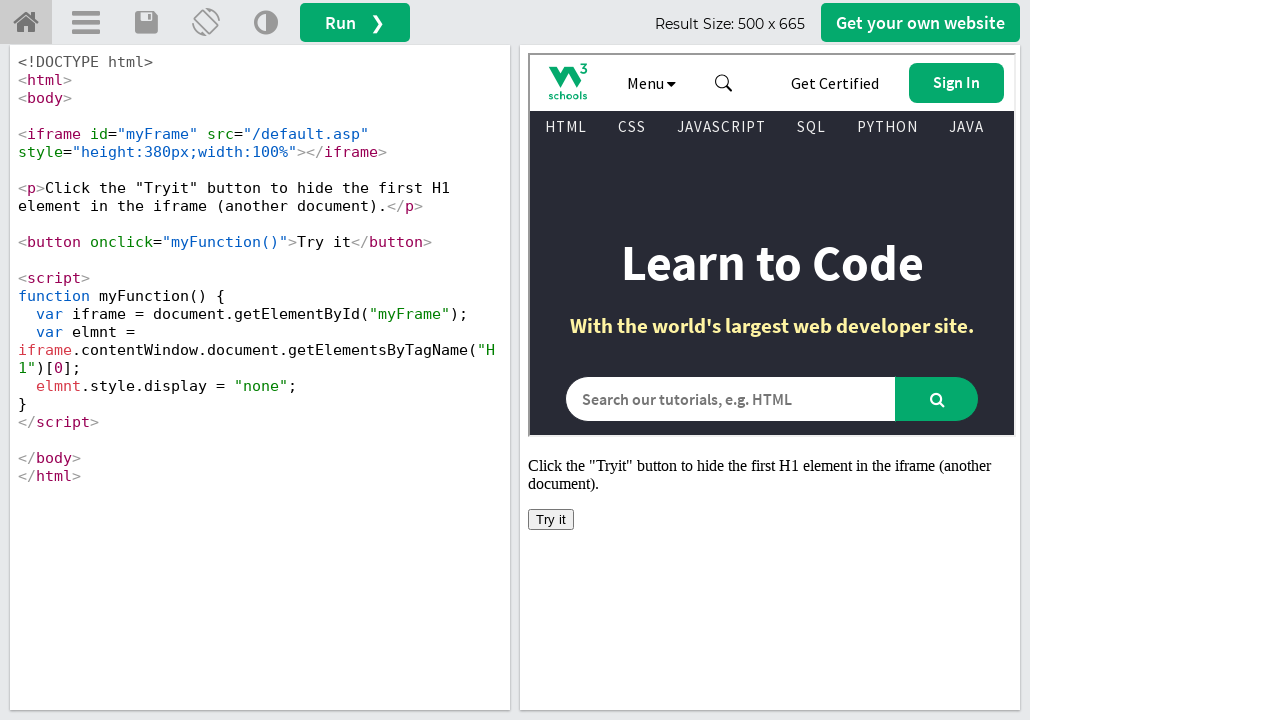

Located inner iframe (myFrame) nested within outer iframe using chained frame_locator
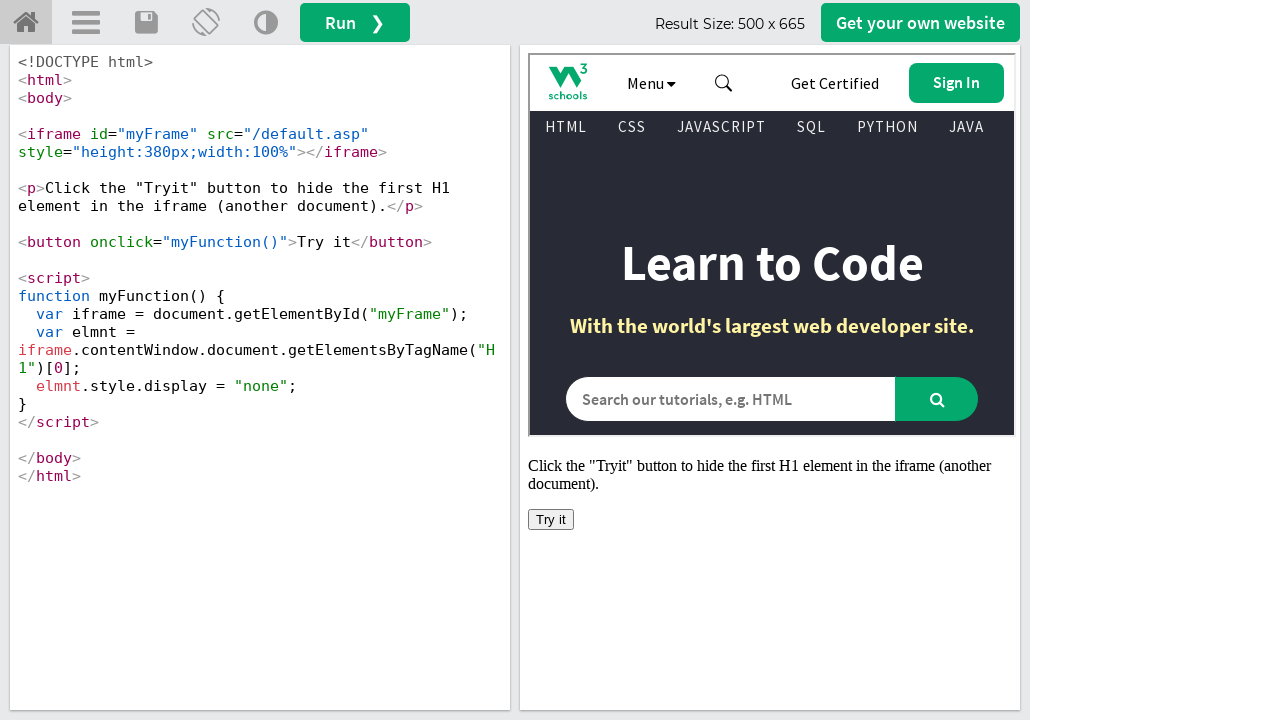

Clicked on the inner iframe element (myFrame) at (772, 245) on iframe#iframeResult >> internal:control=enter-frame >> iframe#myFrame
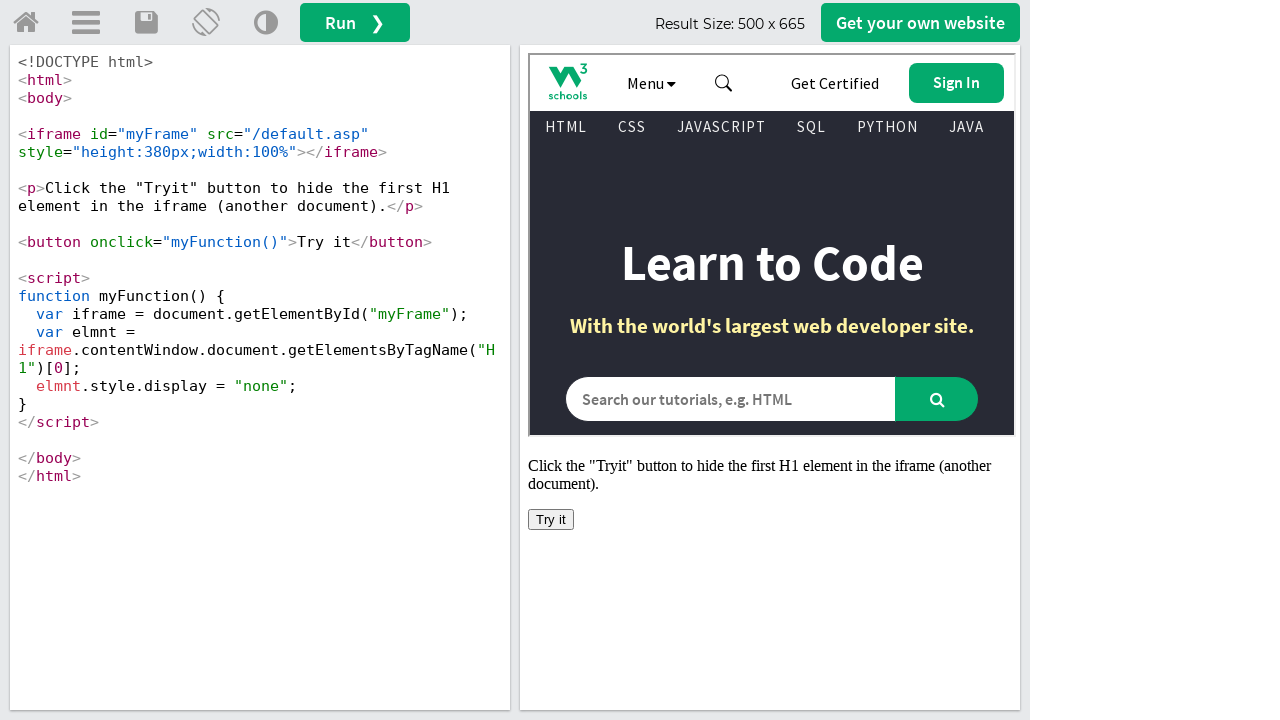

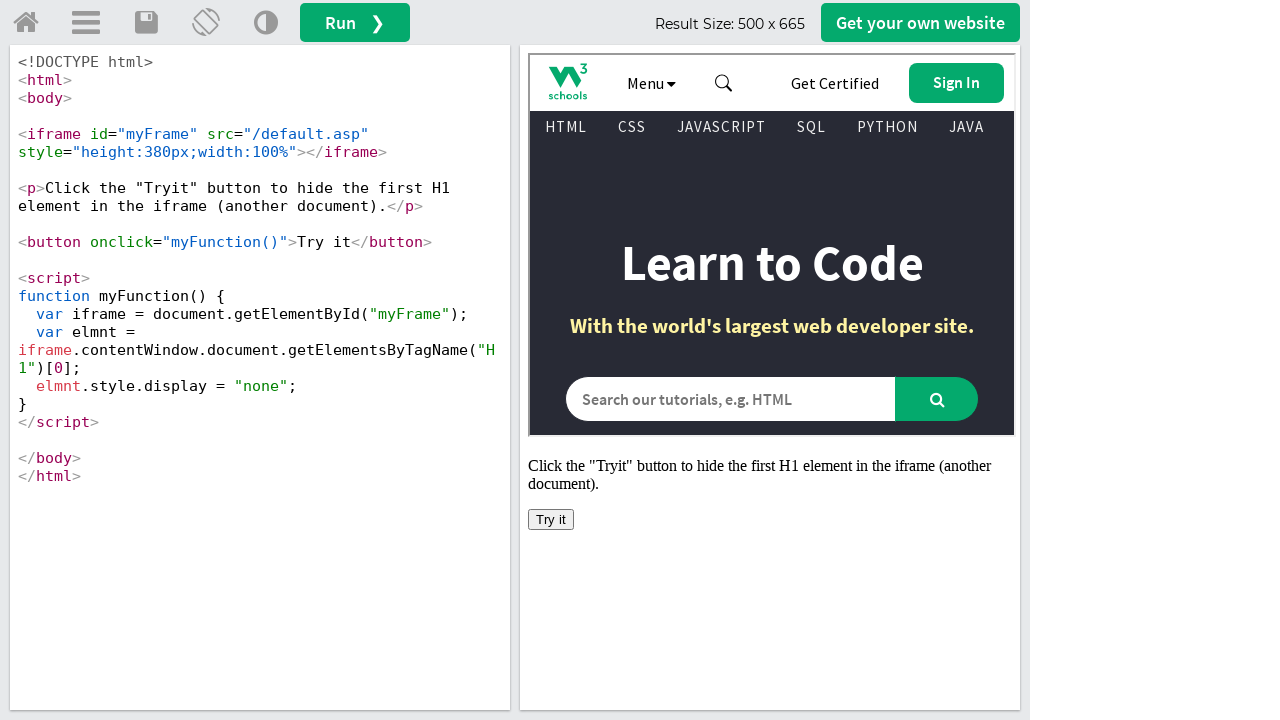